Tests a practice form by clicking a checkbox, selecting radio button and dropdown options, filling a password field, submitting the form, then navigating to a shop page and adding a product to cart.

Starting URL: https://rahulshettyacademy.com/angularpractice/

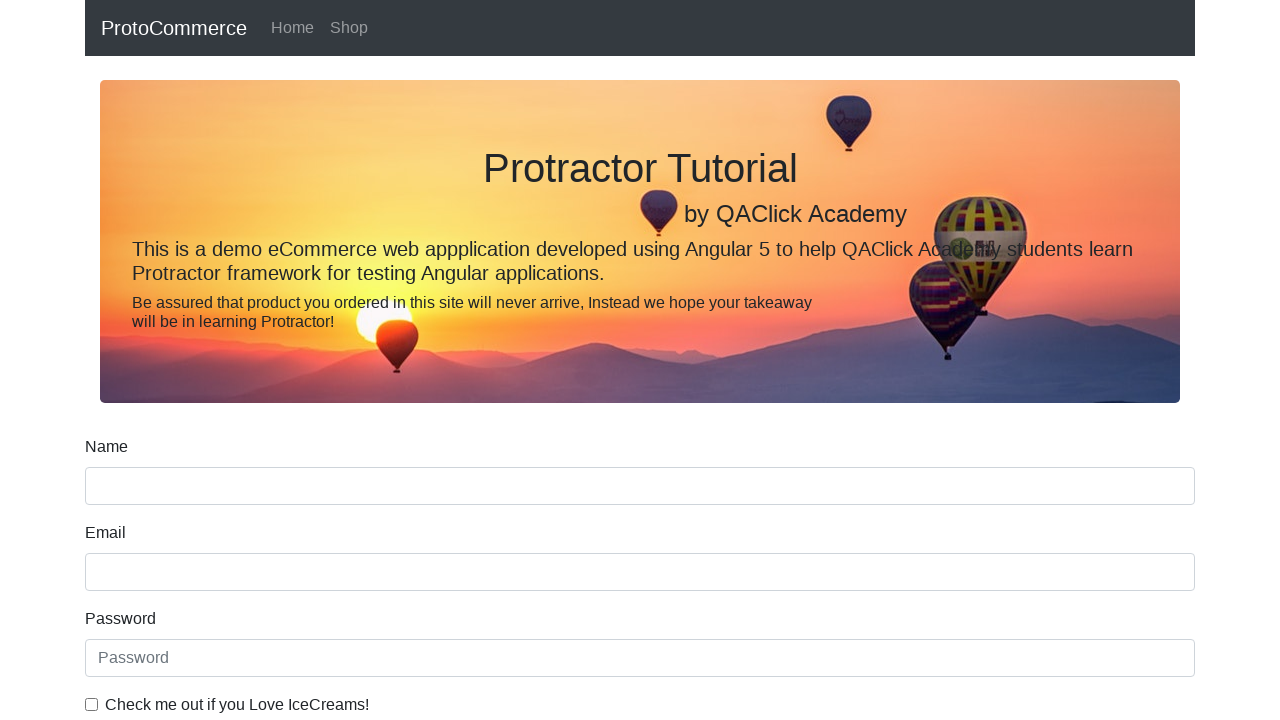

Clicked ice cream checkbox at (92, 704) on internal:label="Check me out if you Love IceCreams!"i
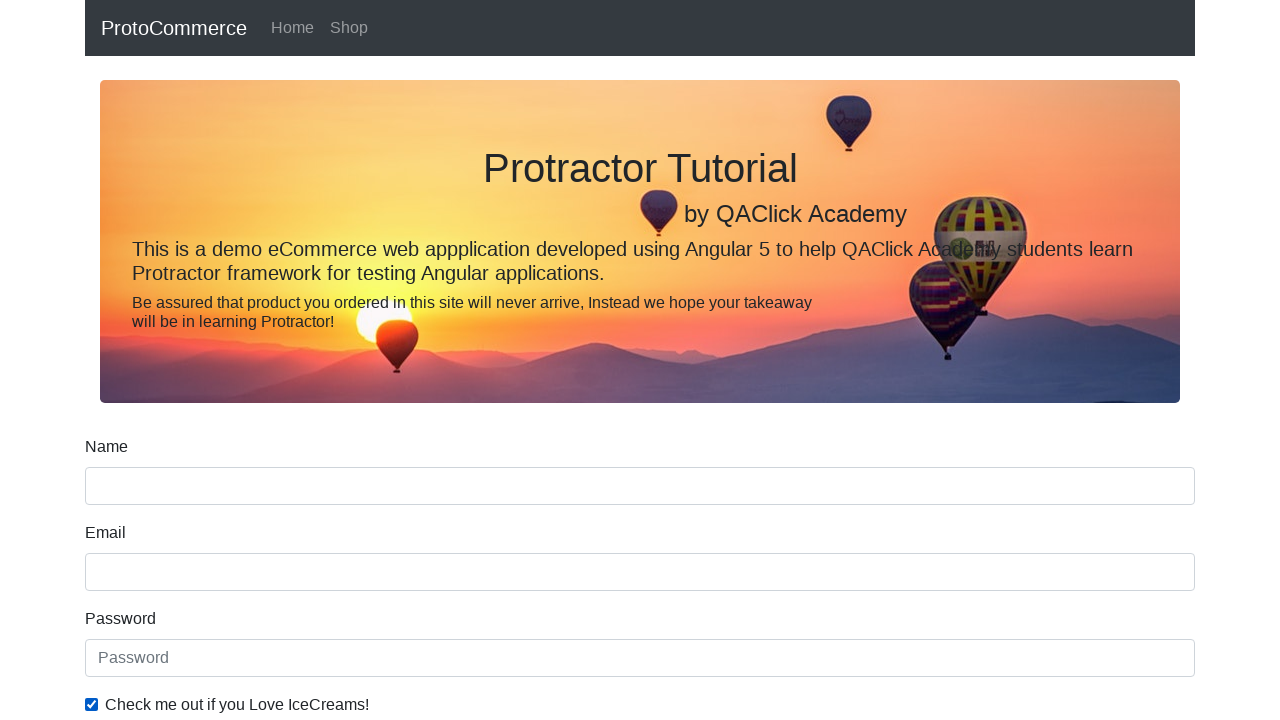

Selected 'Employed' radio button at (326, 360) on internal:label="Employed"i
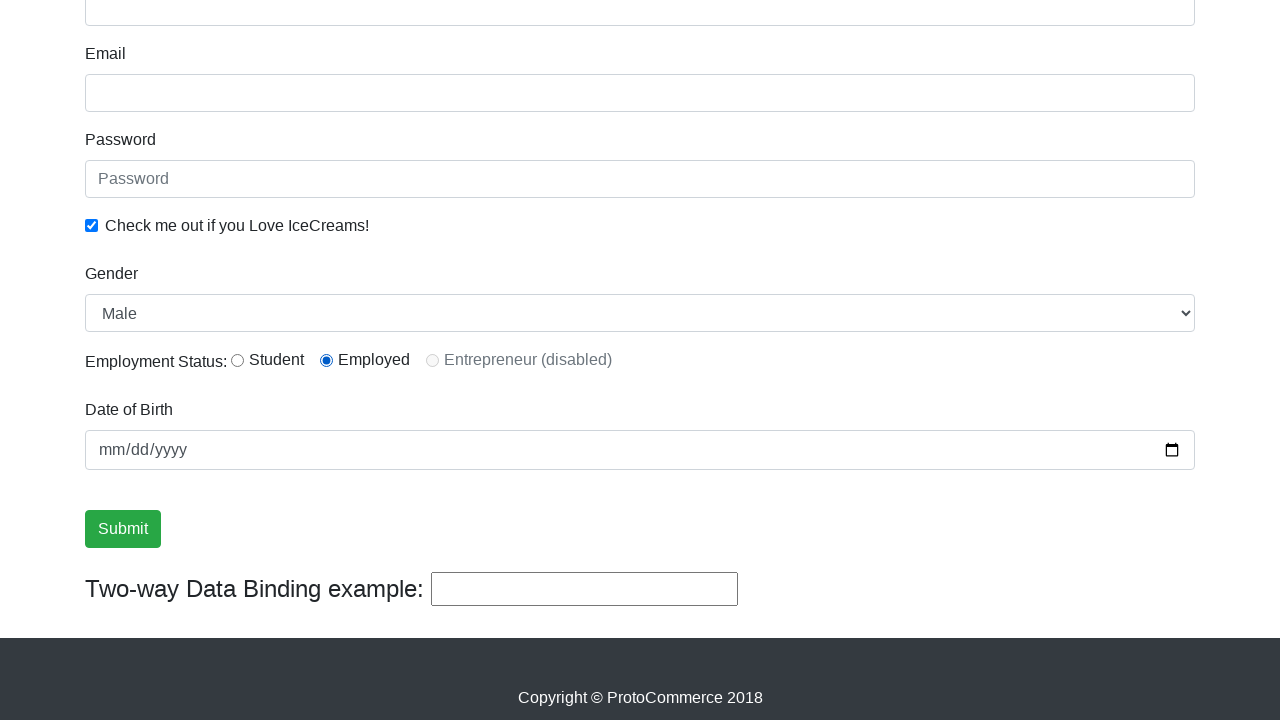

Selected 'Female' from Gender dropdown on internal:label="Gender"i
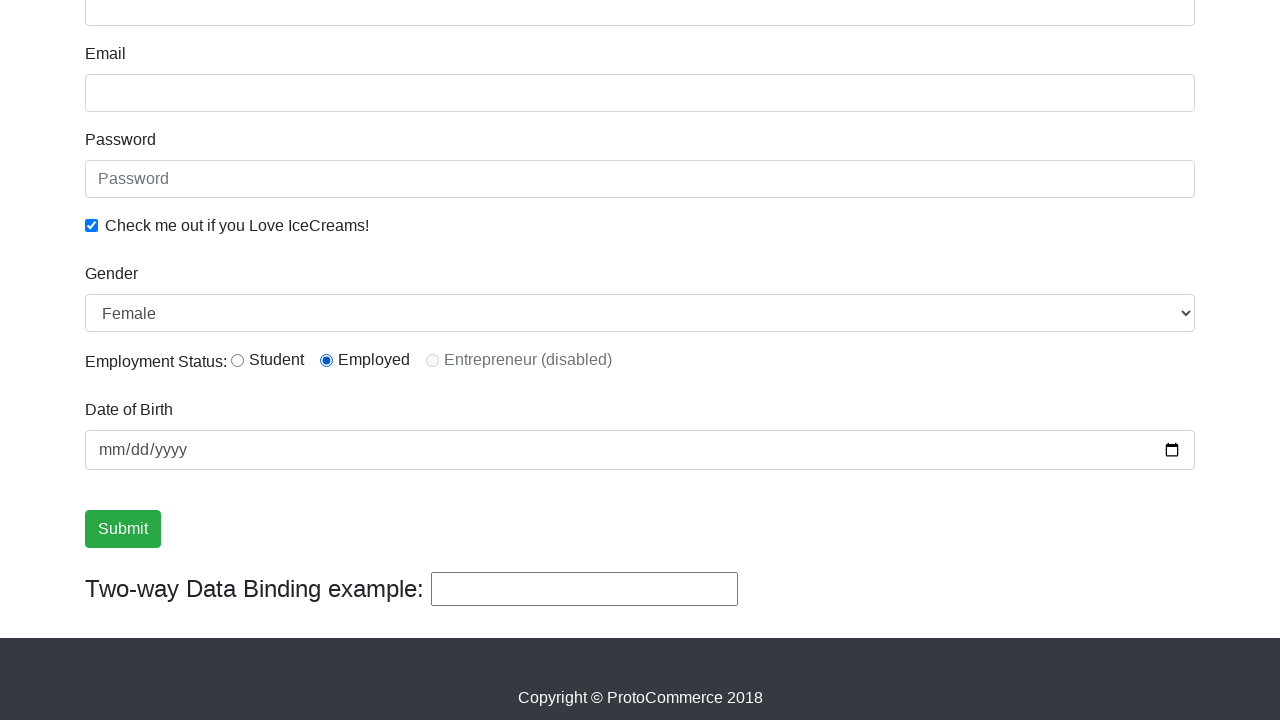

Filled password field with 'abc123' on internal:attr=[placeholder="password"i]
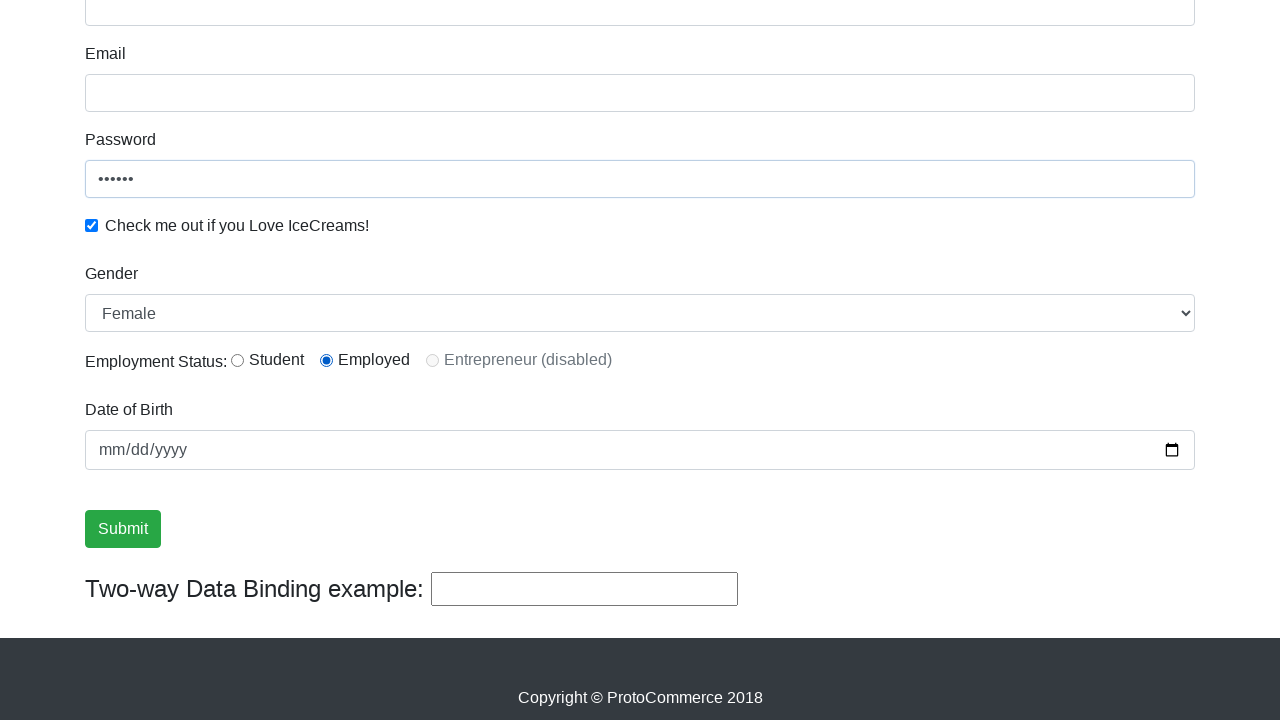

Clicked Submit button at (123, 529) on internal:role=button[name="Submit"i]
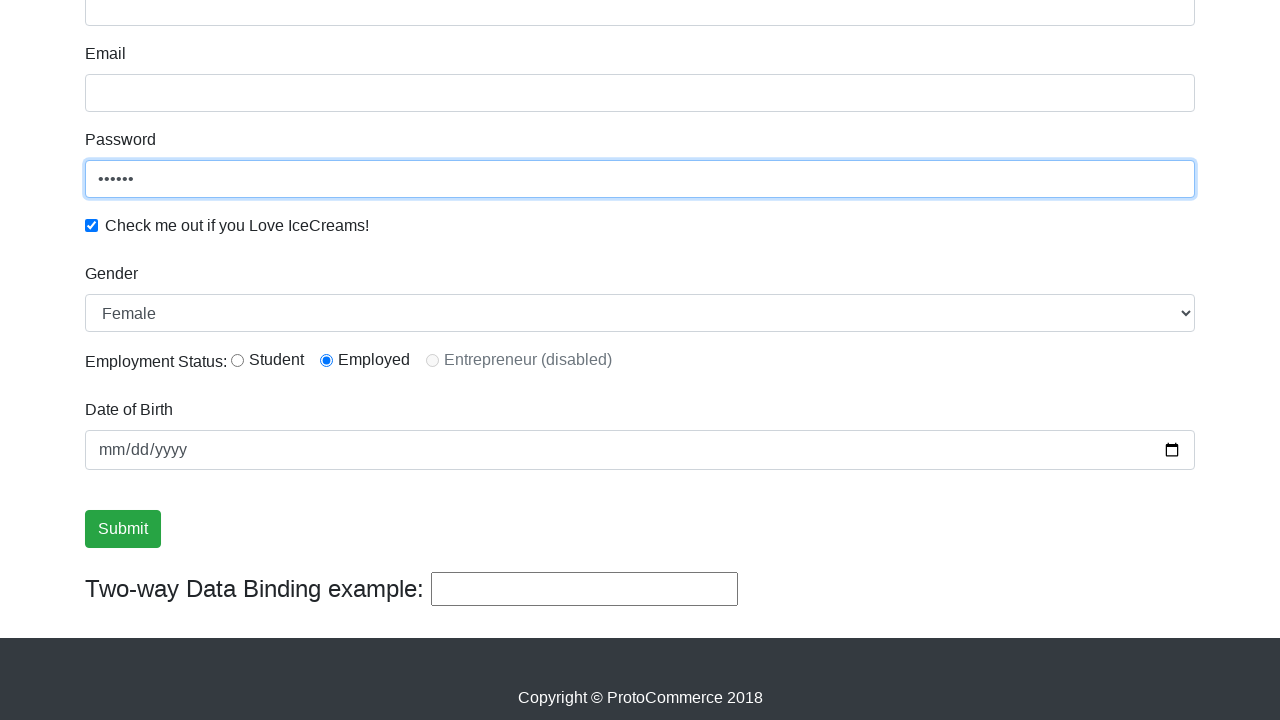

Verified success message is visible
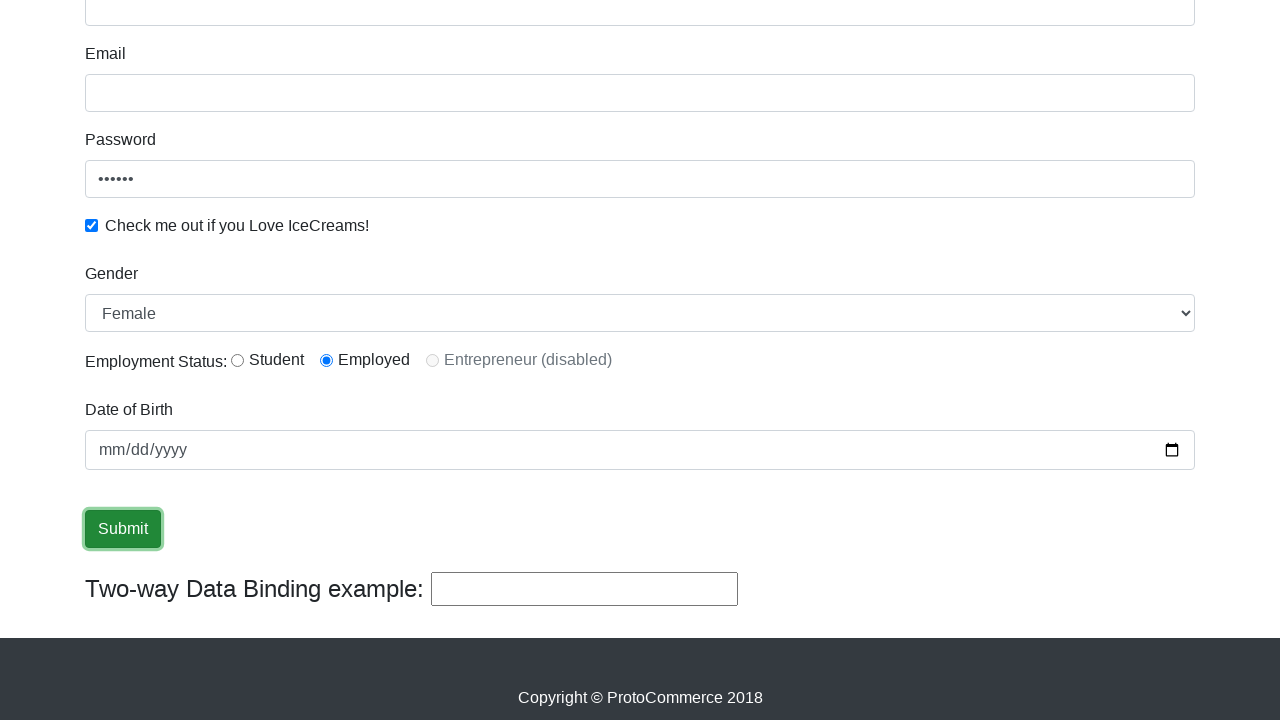

Clicked Shop link to navigate to shop page at (349, 28) on internal:role=link[name="Shop"i]
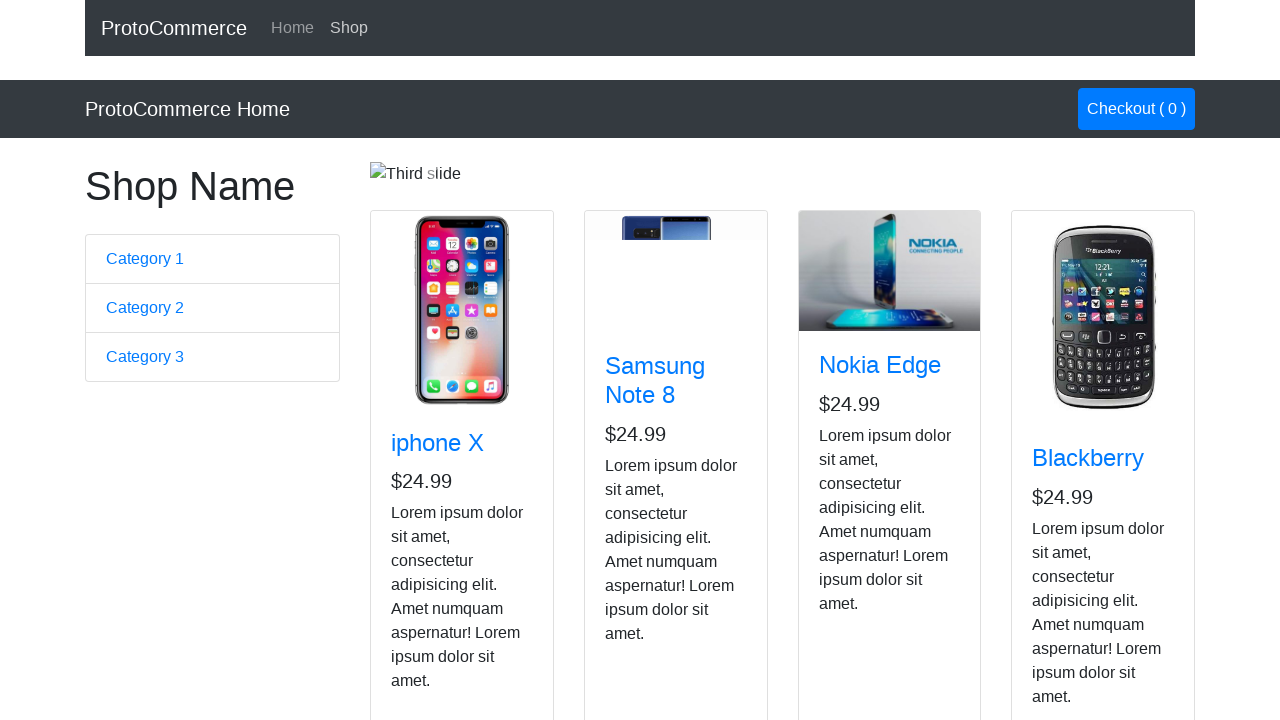

Added Nokia Edge product to cart at (854, 528) on app-card >> internal:has-text="Nokia Edge"i >> internal:role=button
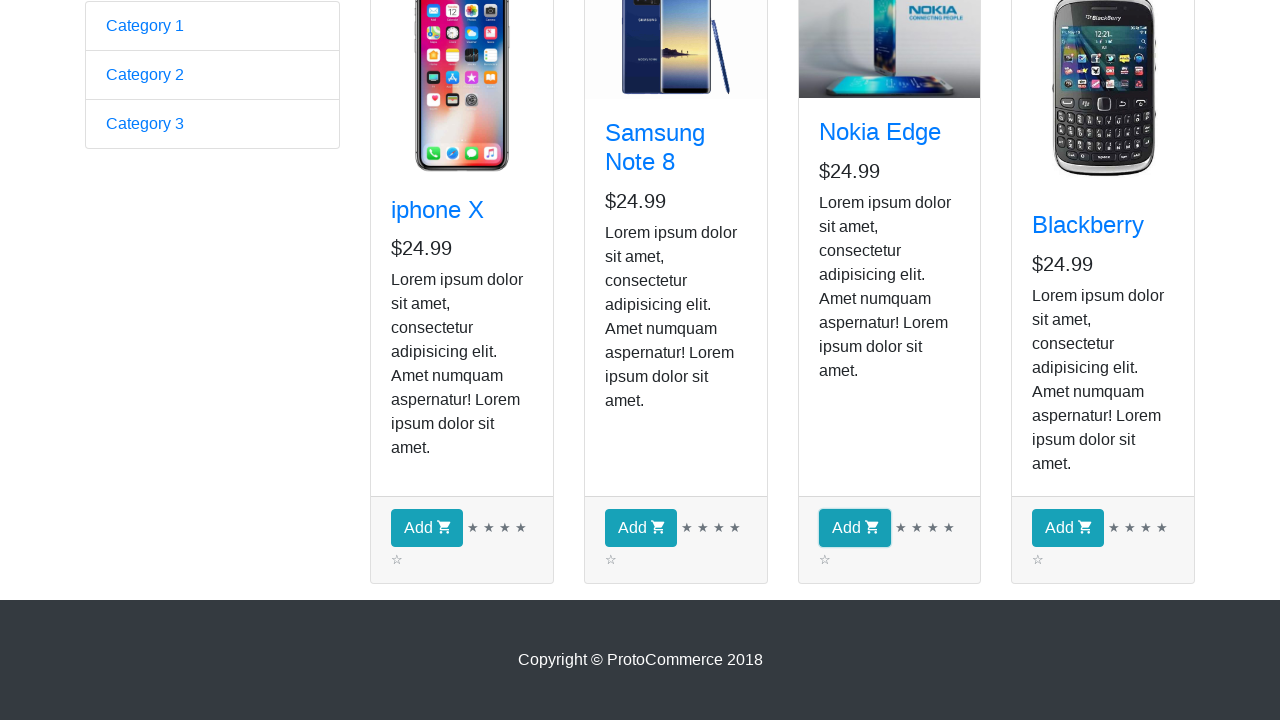

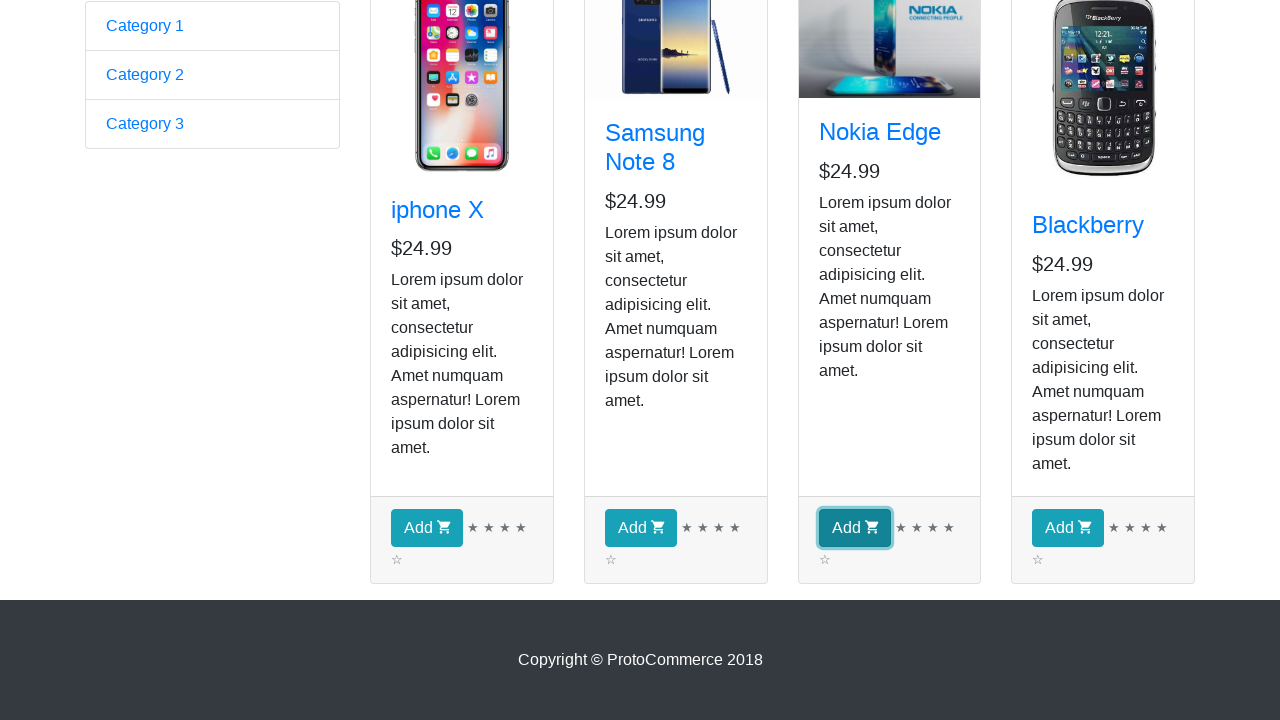